Tests slider interaction by moving to a specific position on the slider element and clicking to set a value

Starting URL: http://jqueryui.com/resources/demos/slider/default.html

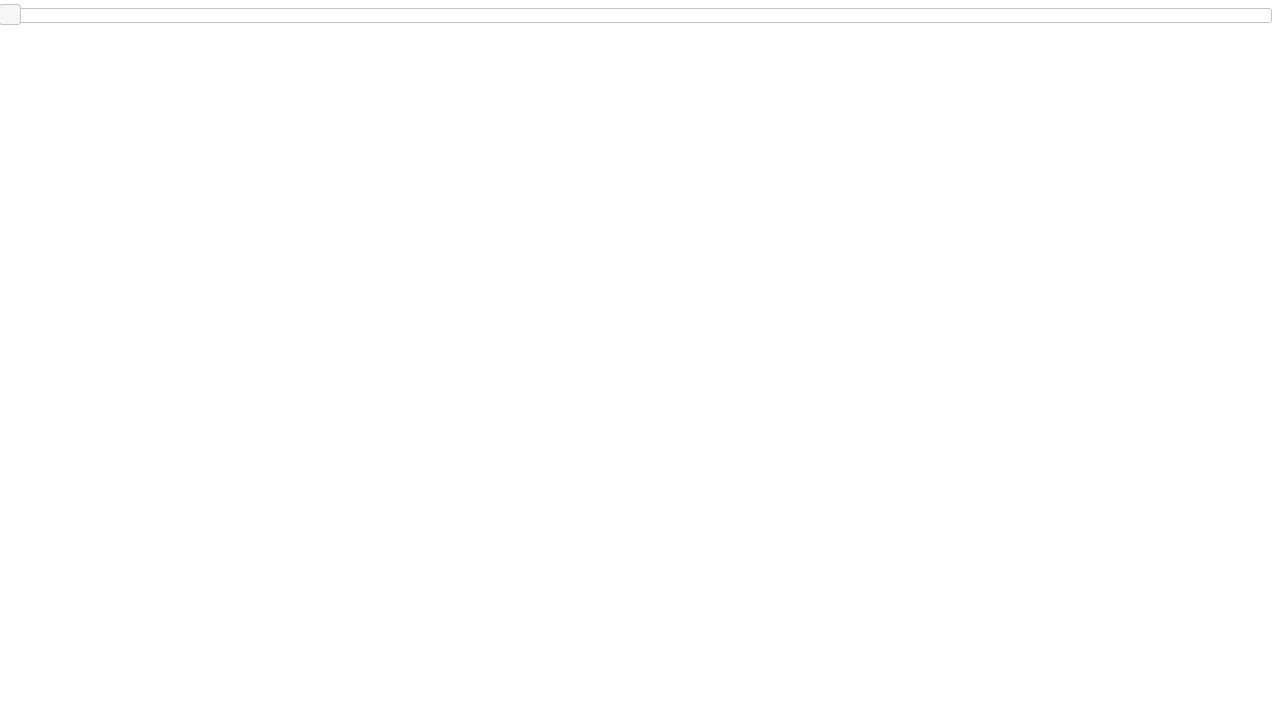

Located slider element with ID 'slider'
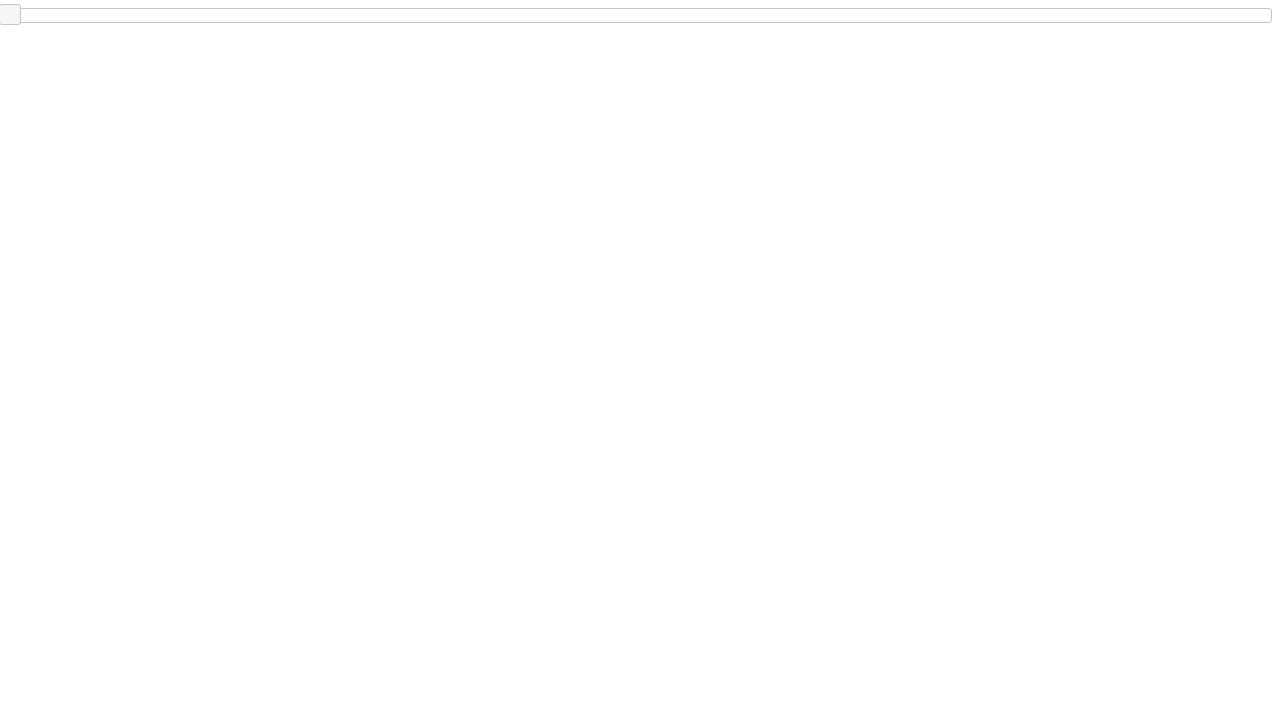

Slider element is now visible
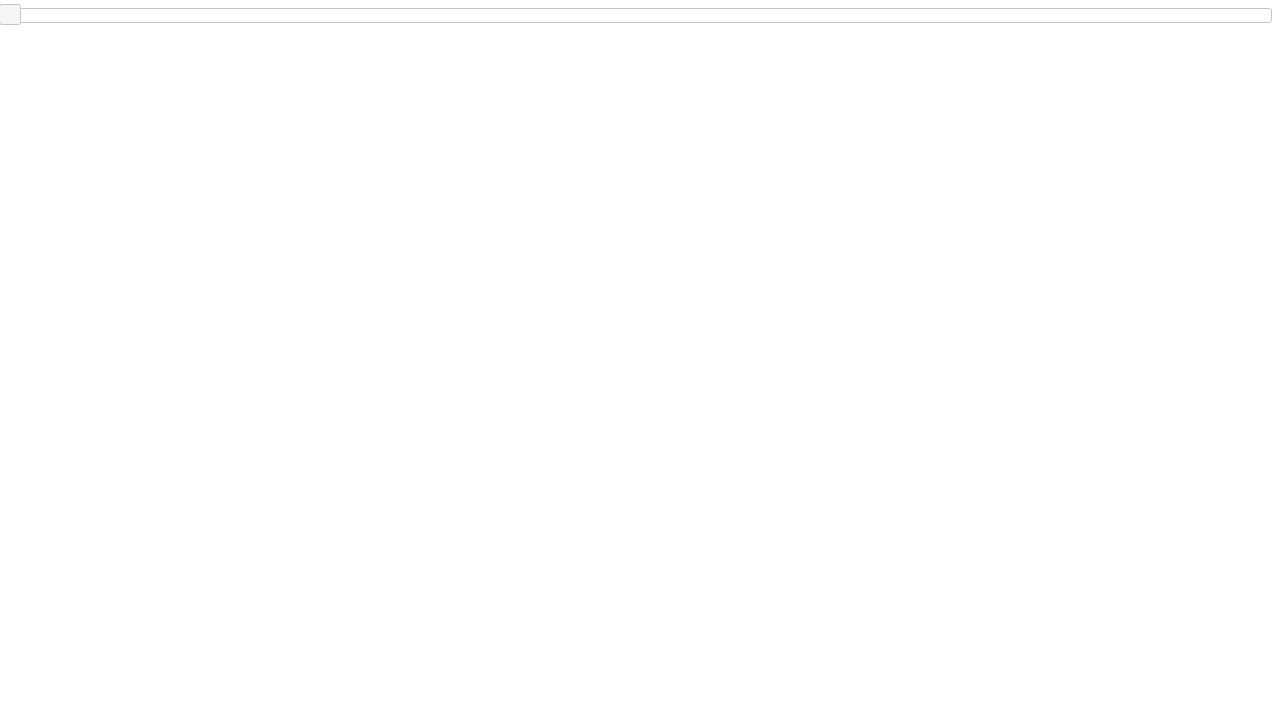

Retrieved slider bounding box for position calculation
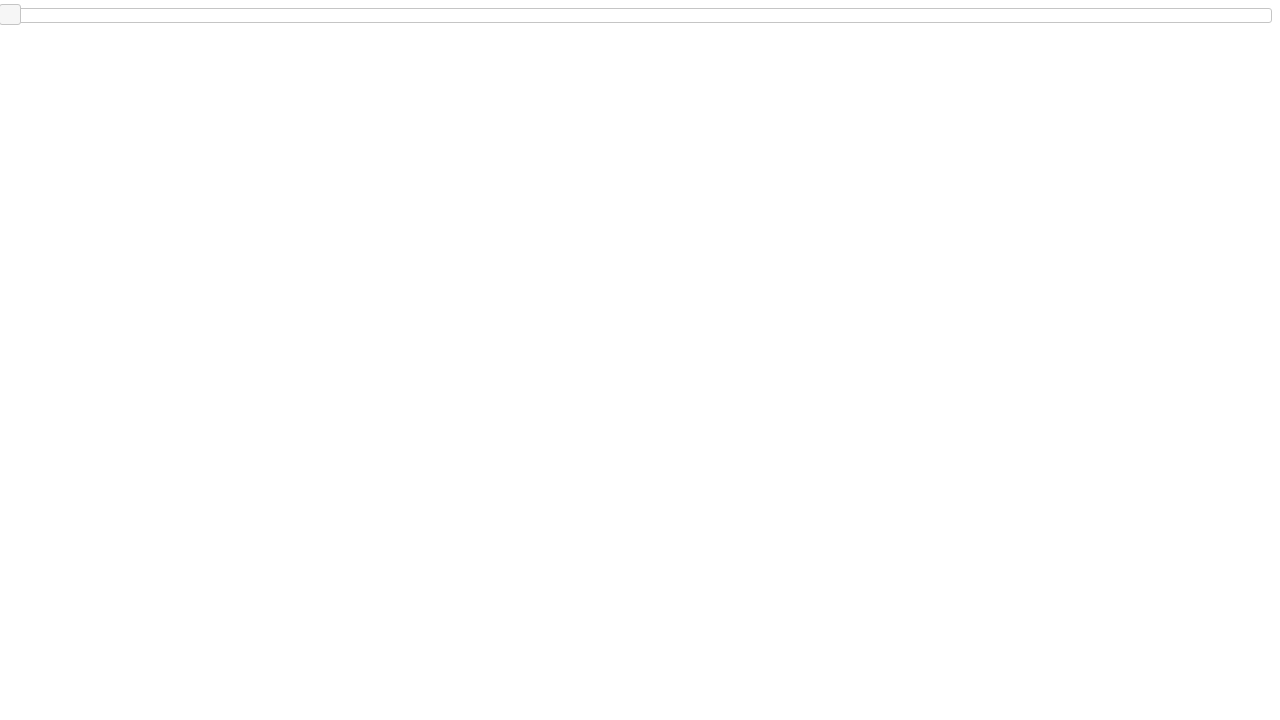

Clicked slider at calculated position (100 pixels left of center) to set value at (541, 16) on #slider
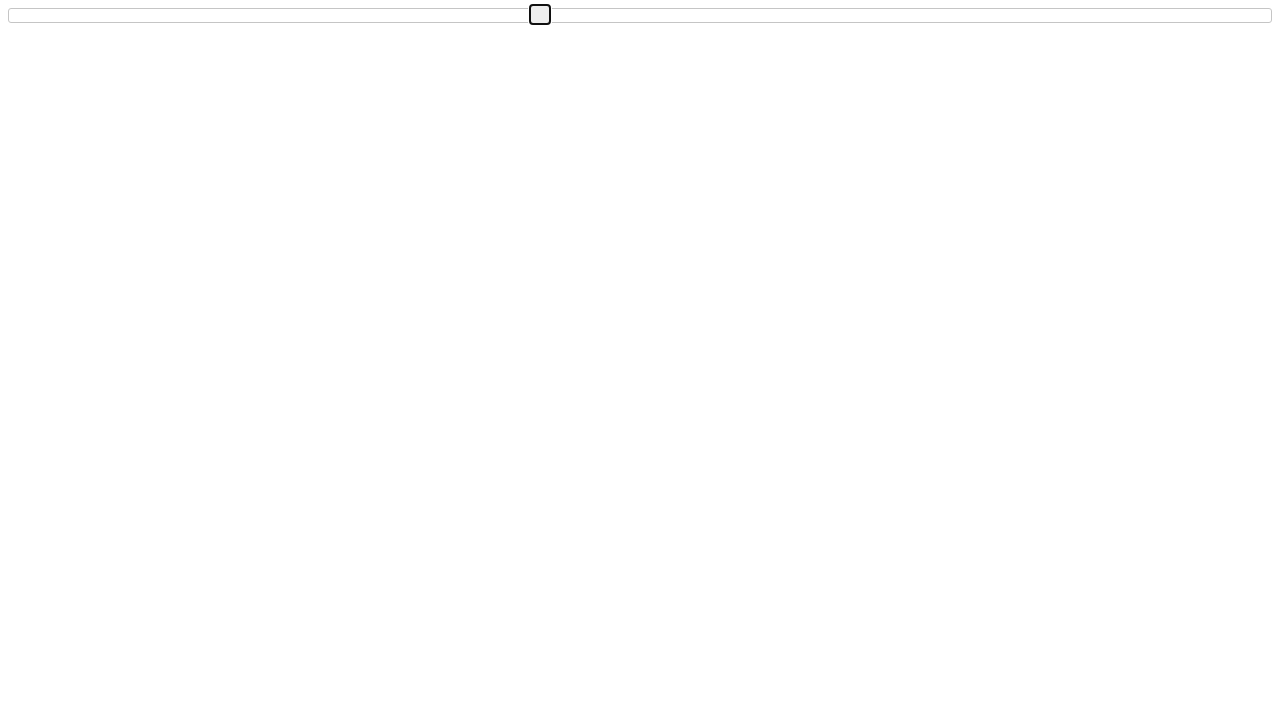

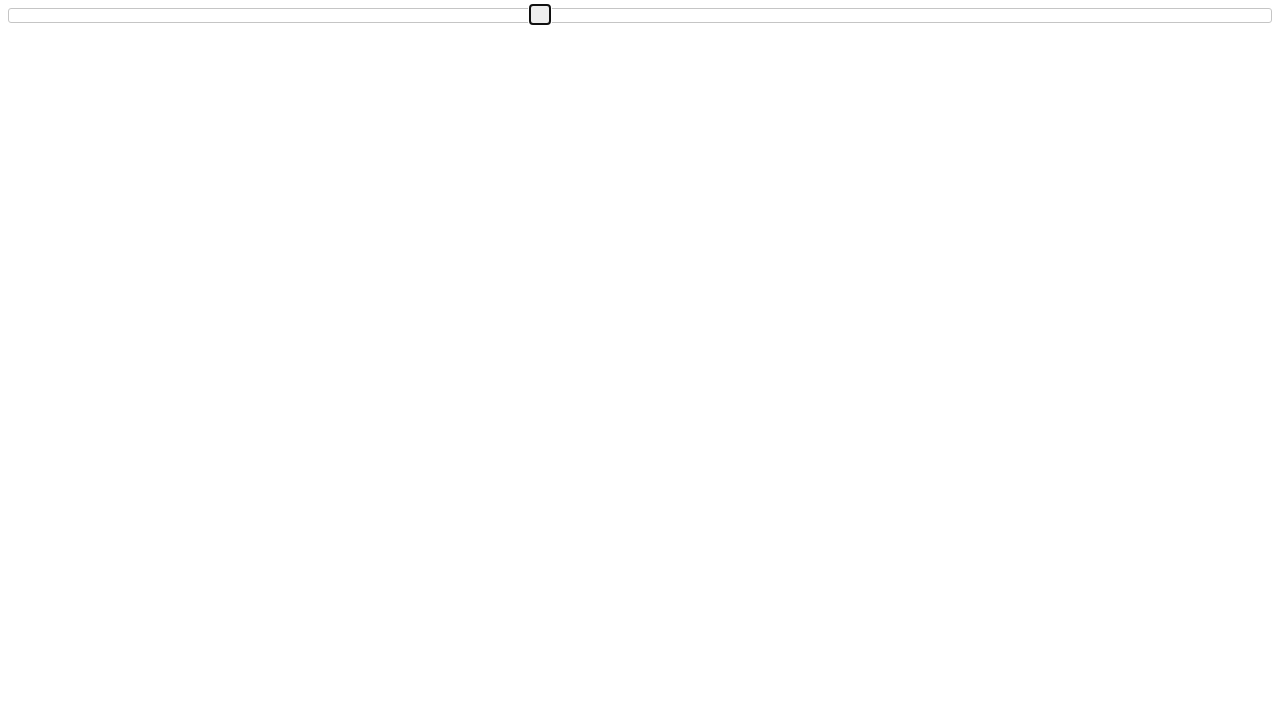